Tests a Korean text conversion web tool by entering text, clicking conversion options, converting the text, and copying the result to clipboard.

Starting URL: https://thtl1999.github.io/God-sejong/

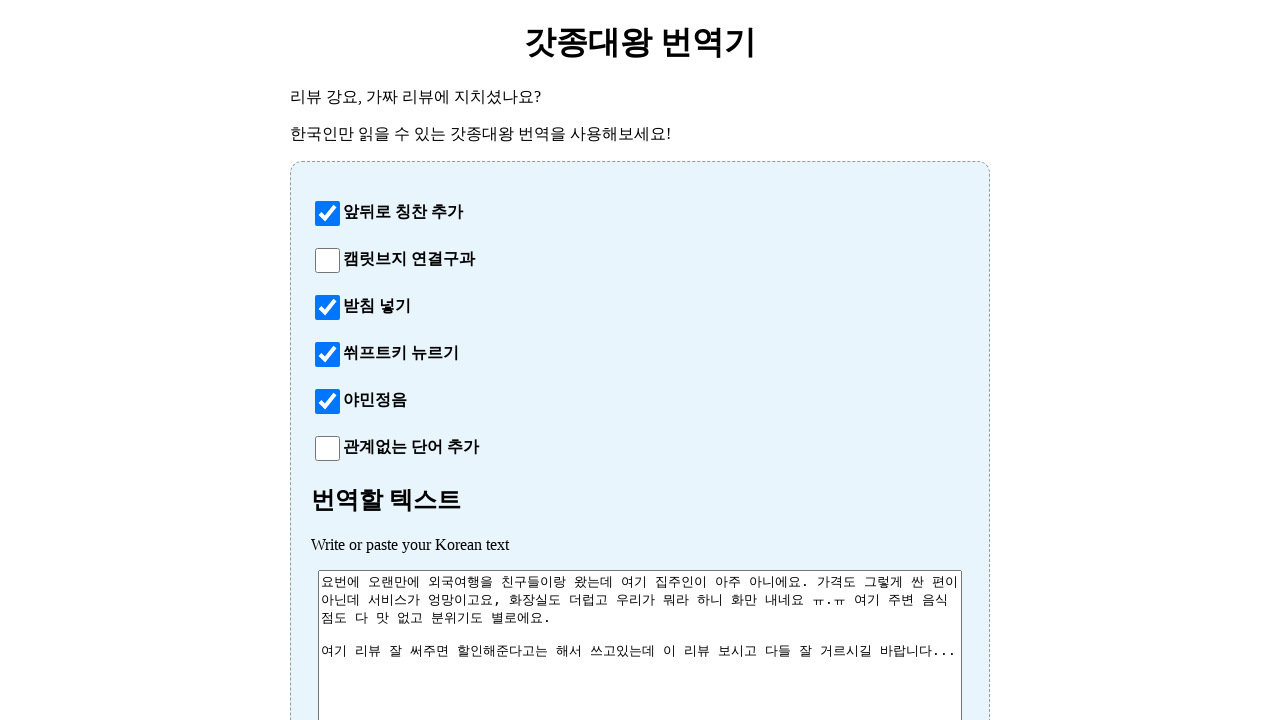

Clicked to disable front/back praise option at (328, 213) on #addPraise
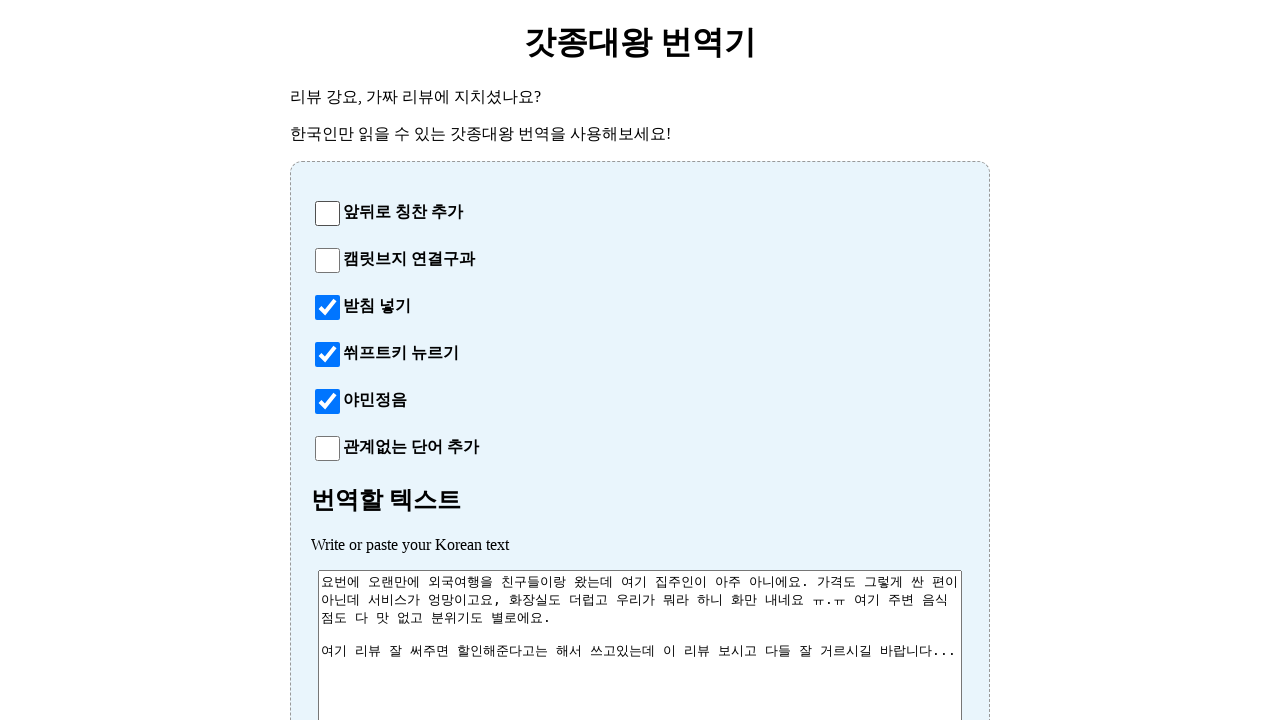

Clicked Cambridge connector option at (328, 260) on #cambridge
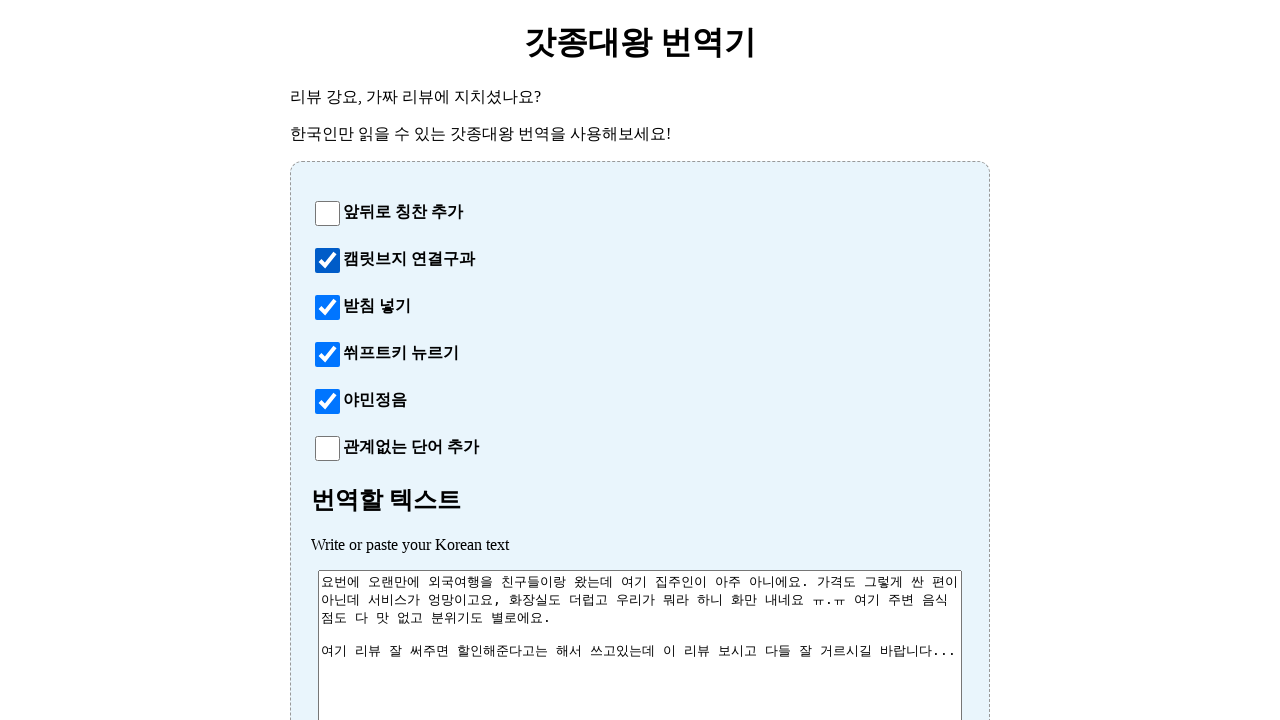

Filled input area with Korean text for conversion on #input-area
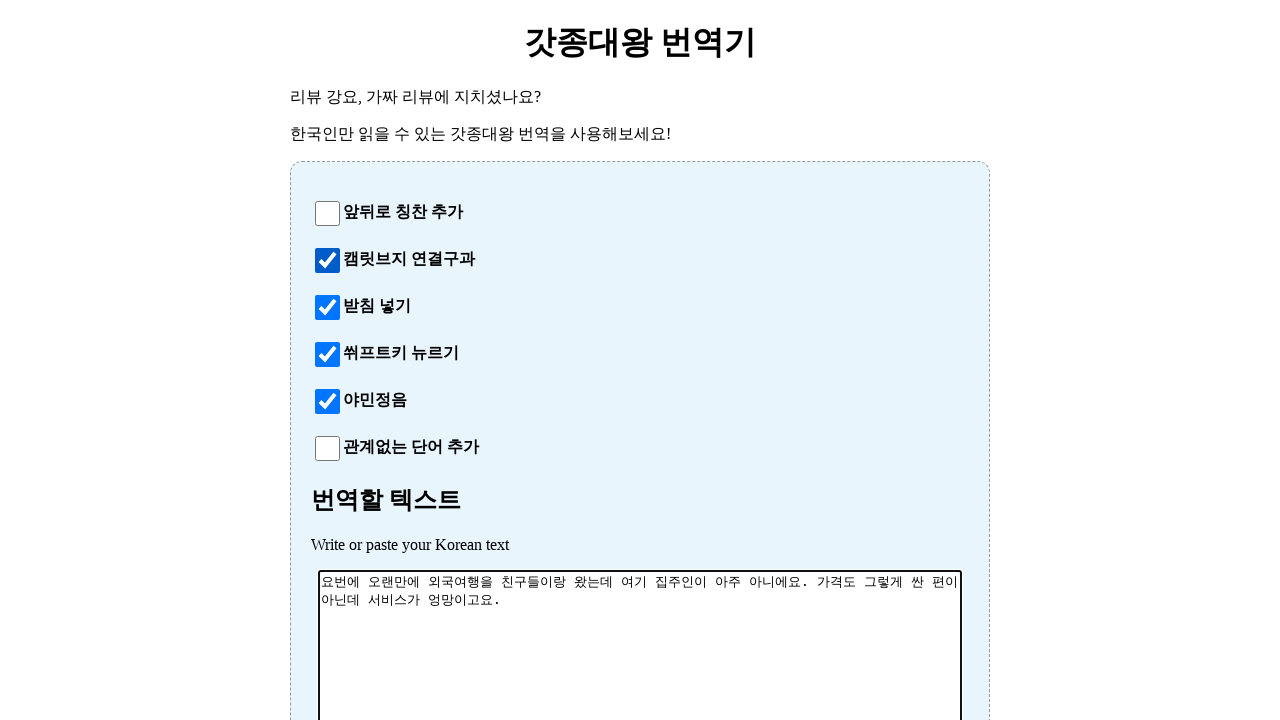

Clicked convert button to process Korean text at (358, 360) on #convert_button
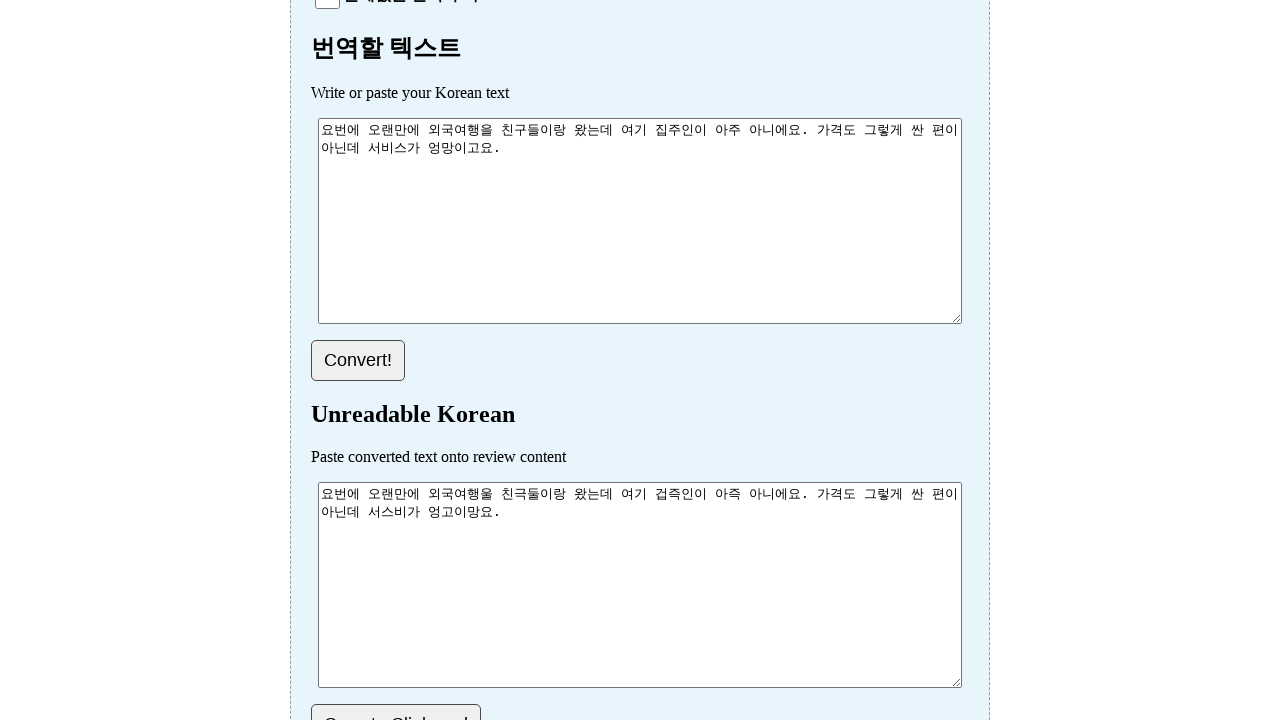

Waited for conversion to complete
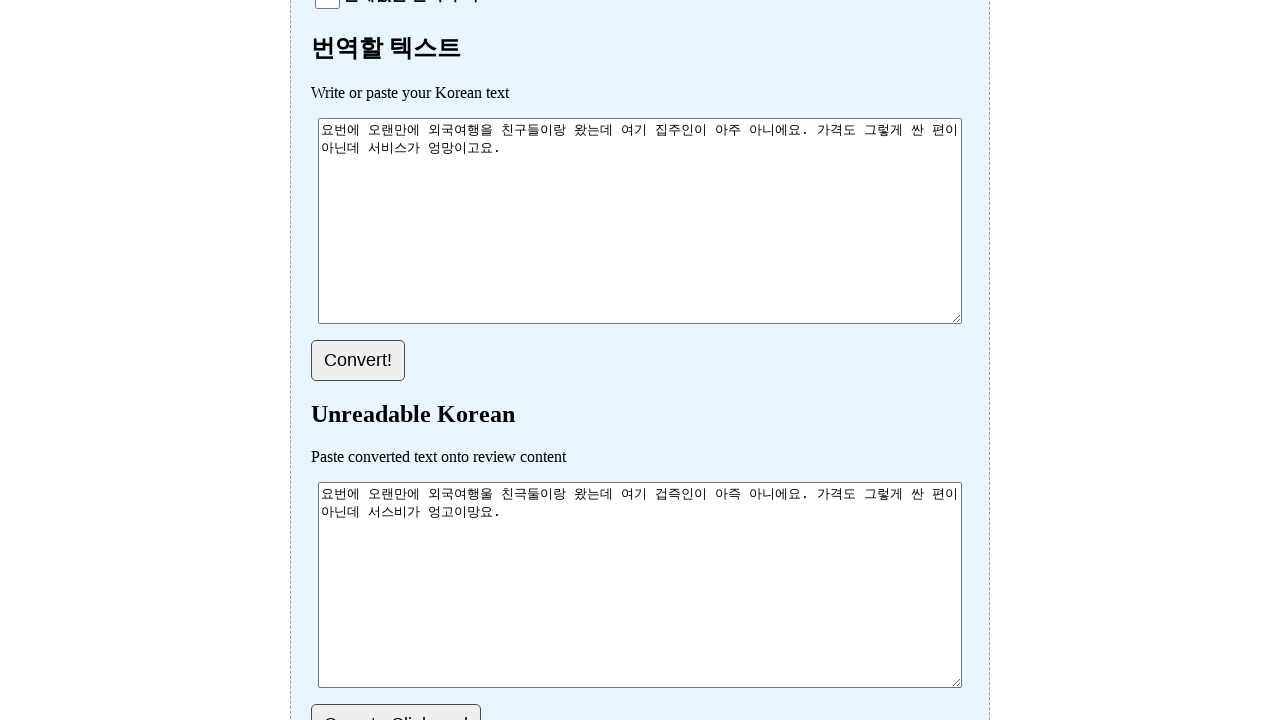

Clicked copy button to copy result to clipboard at (396, 700) on #copy_button
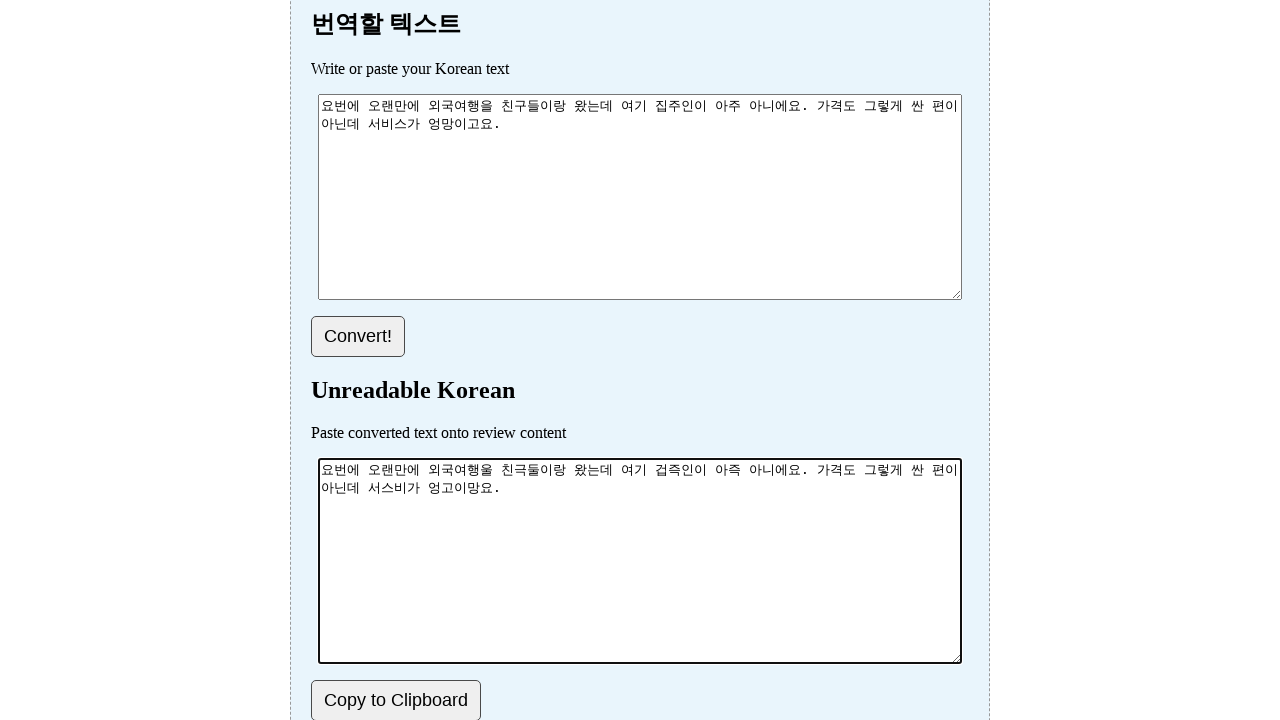

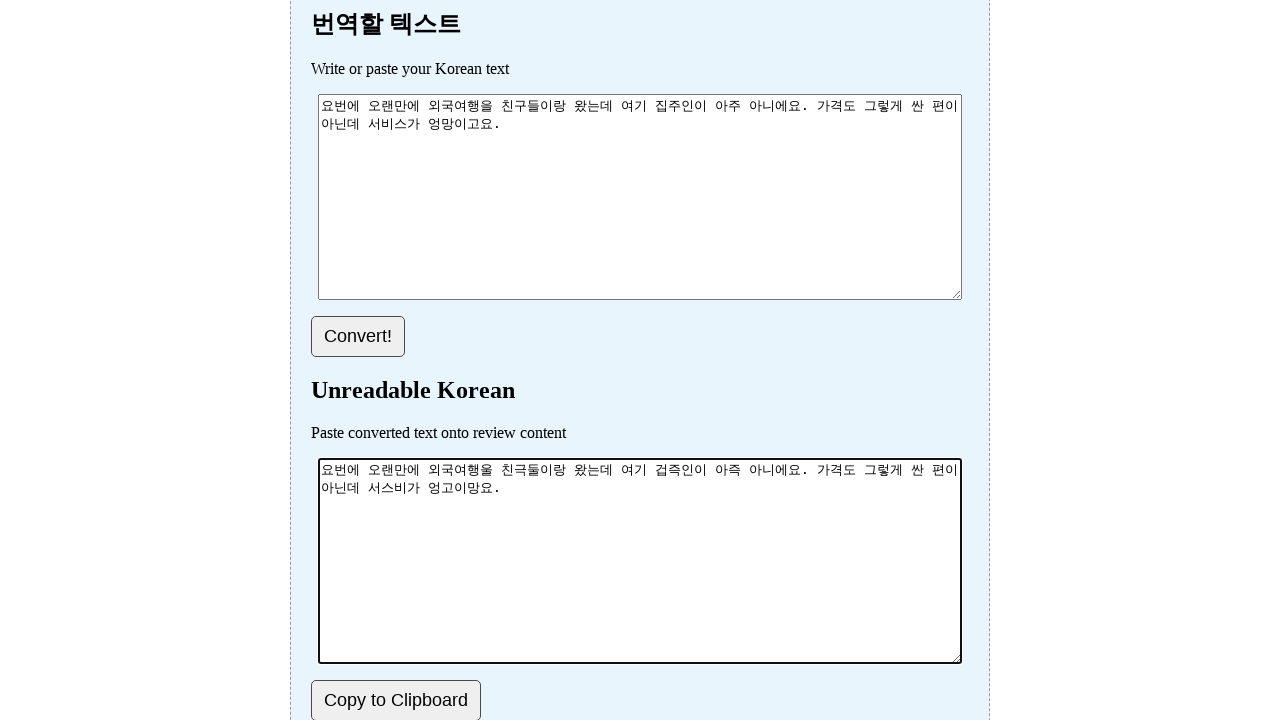